Tests dynamic content loading by clicking a start button and waiting for hidden content to become visible

Starting URL: https://the-internet.herokuapp.com/dynamic_loading/1

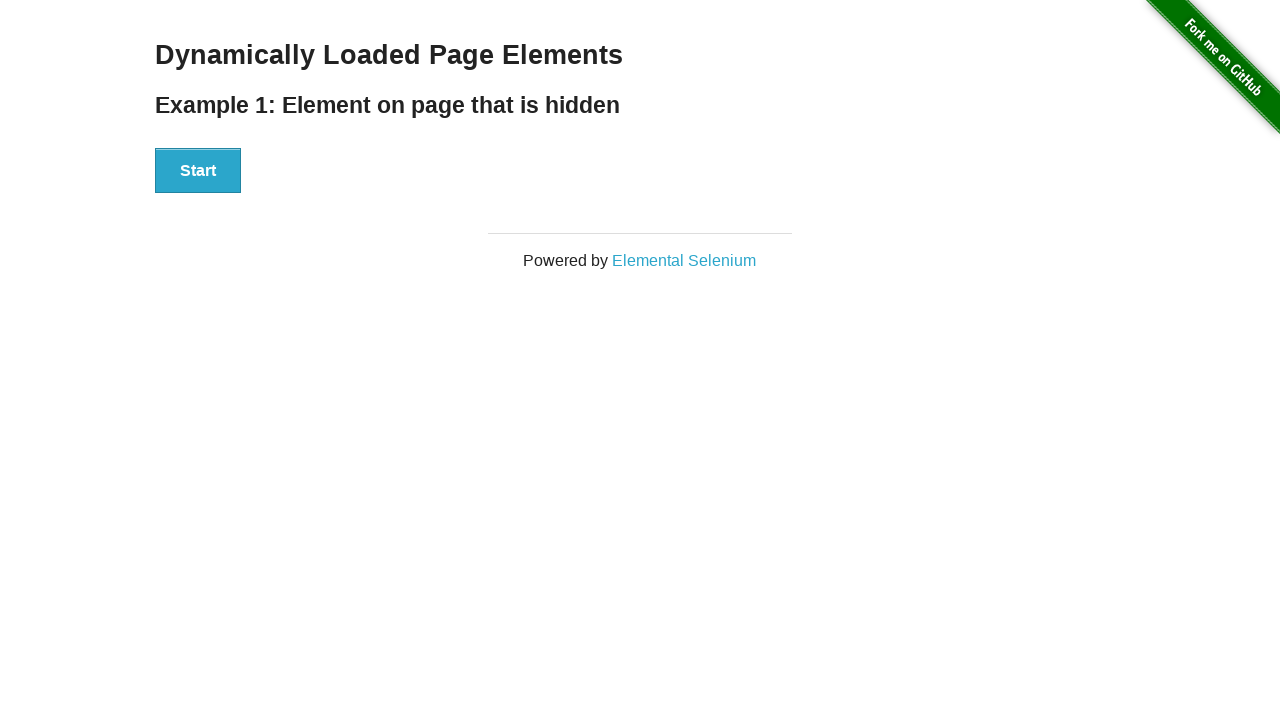

Clicked start button to trigger dynamic content loading at (198, 171) on [id='start'] button
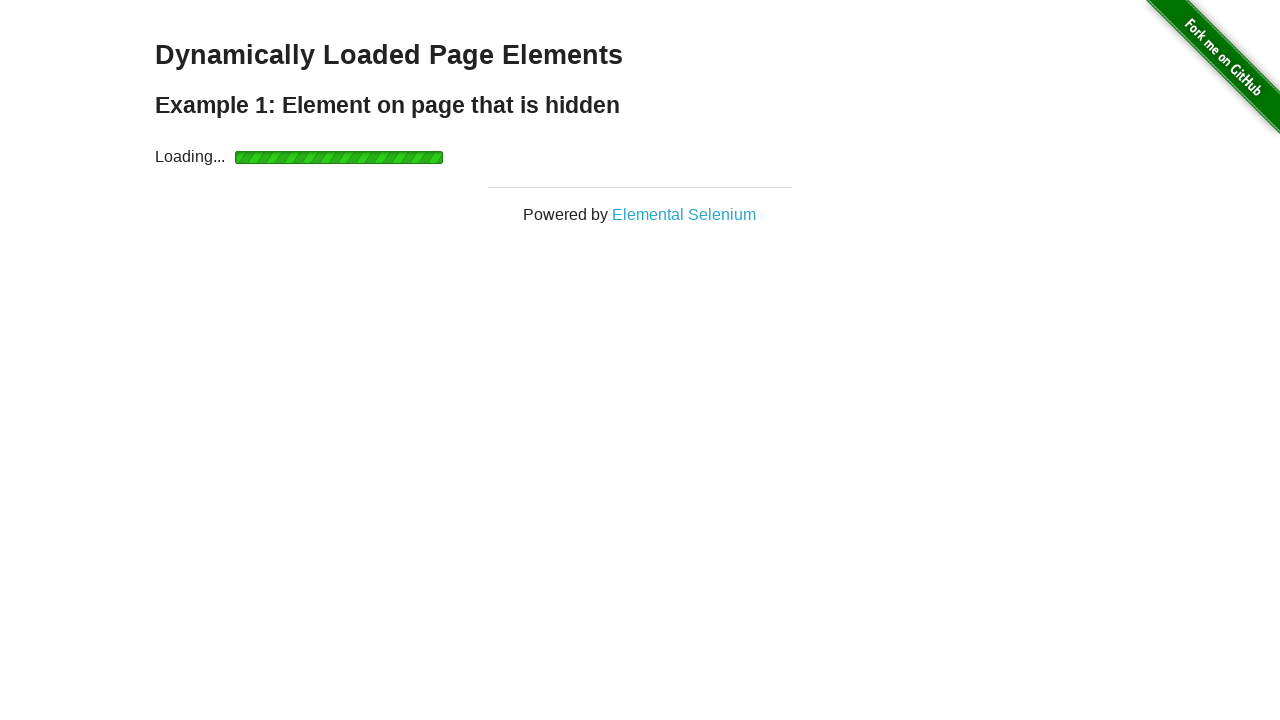

Waited for dynamically loaded content to become visible
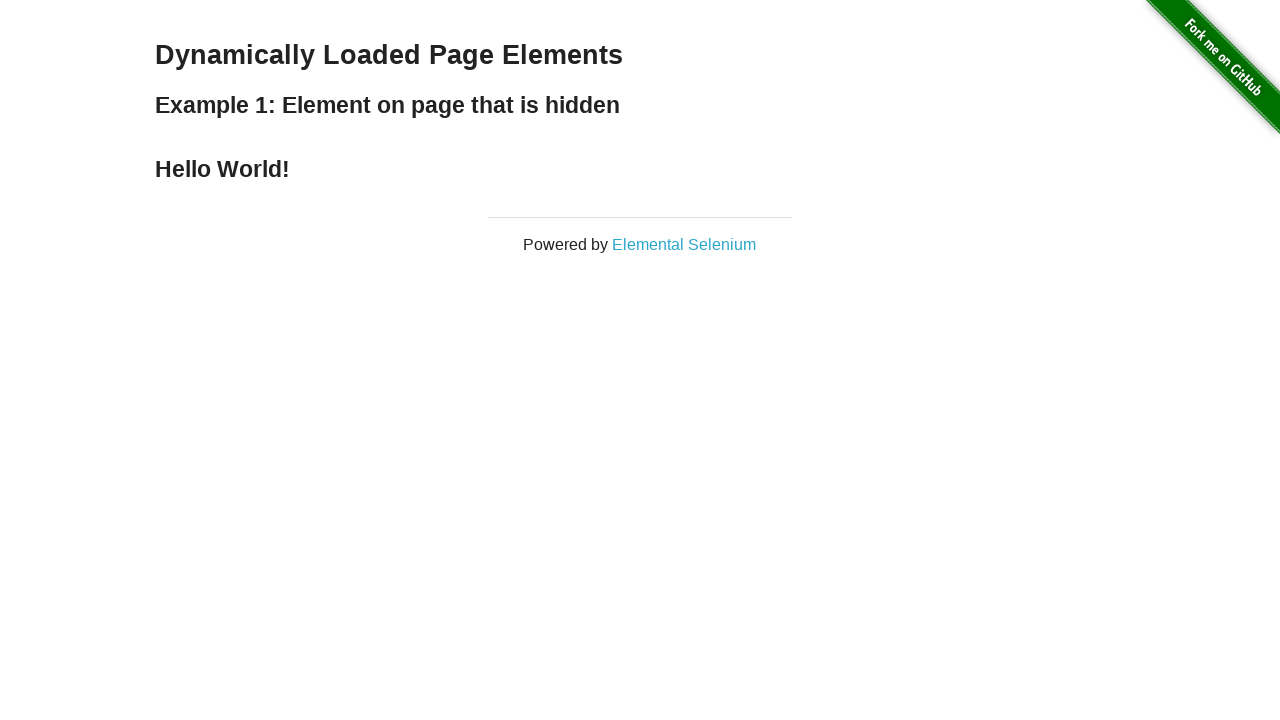

Verified that the finish element is displayed
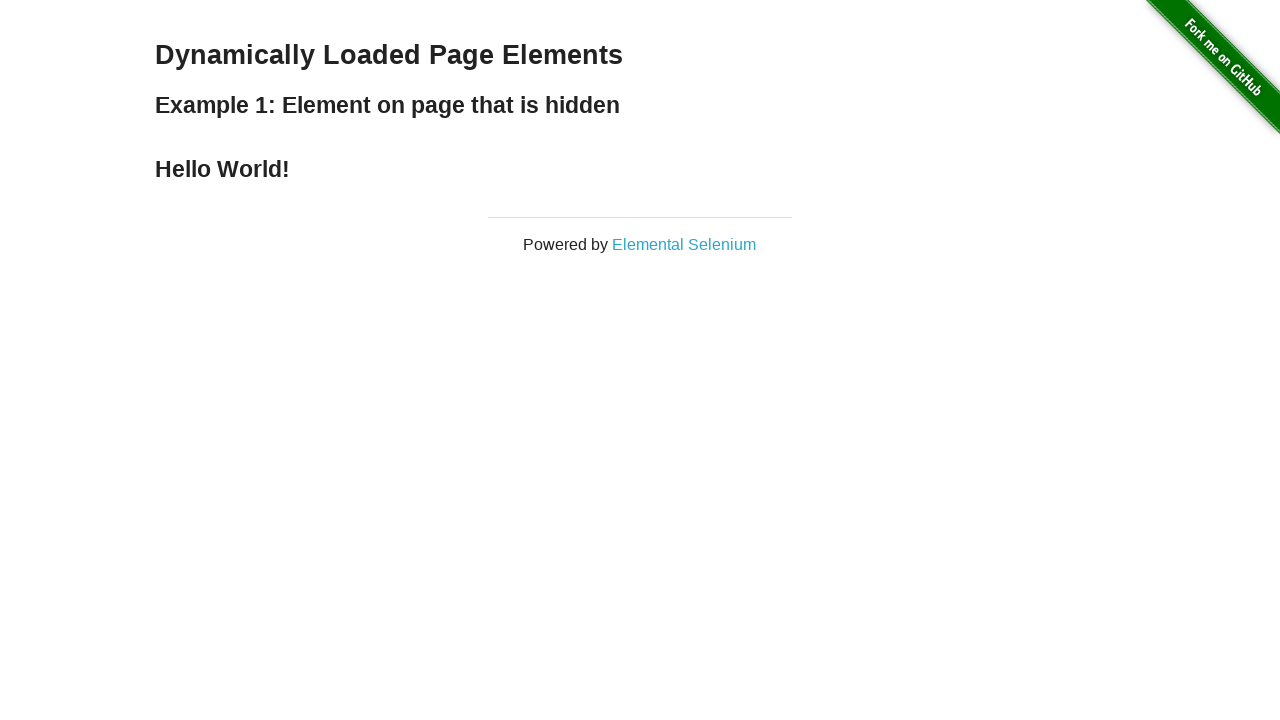

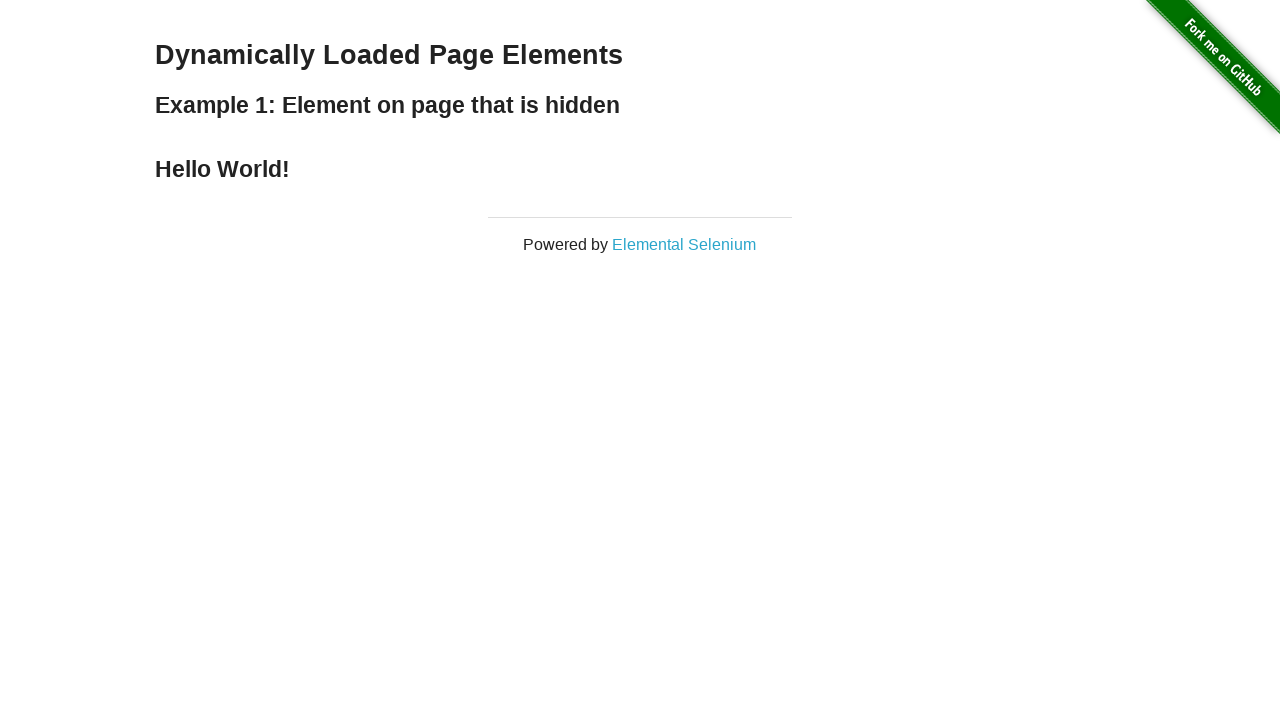